Checks that username and password input fields are present and enabled on the login page

Starting URL: https://opensource-demo.orangehrmlive.com/web/index.php/auth/login

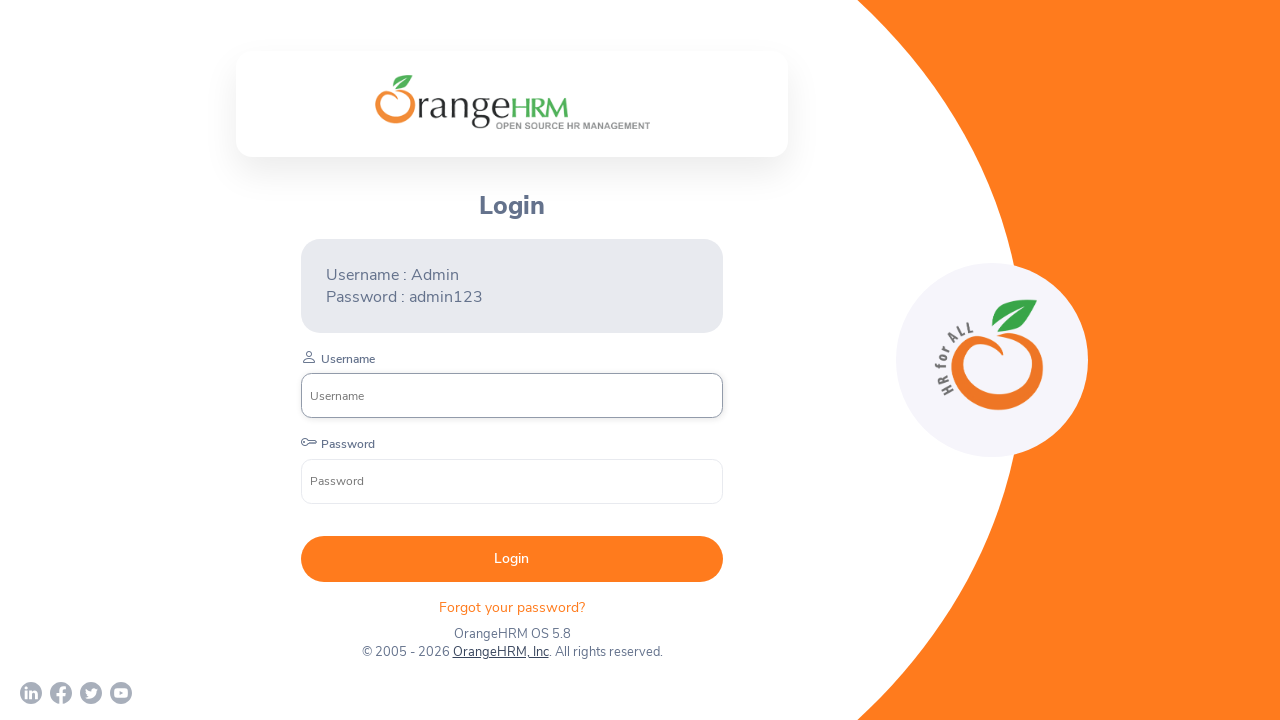

Located username input field
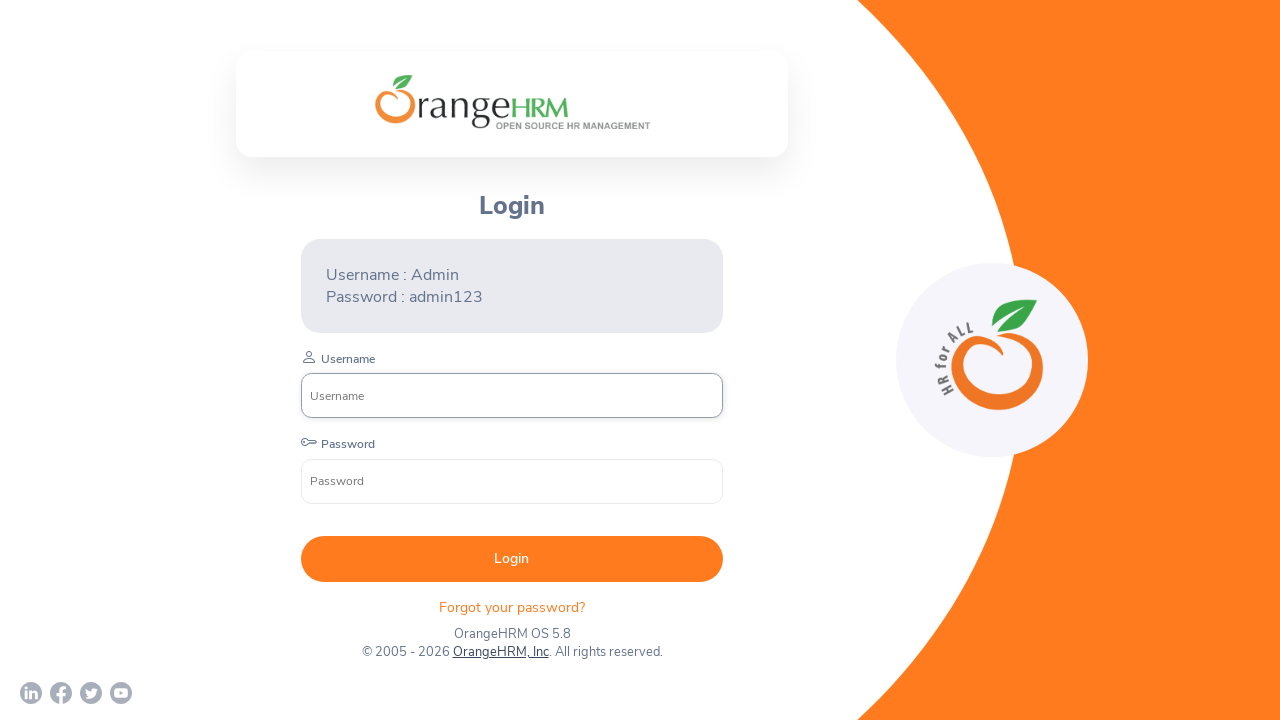

Located password input field
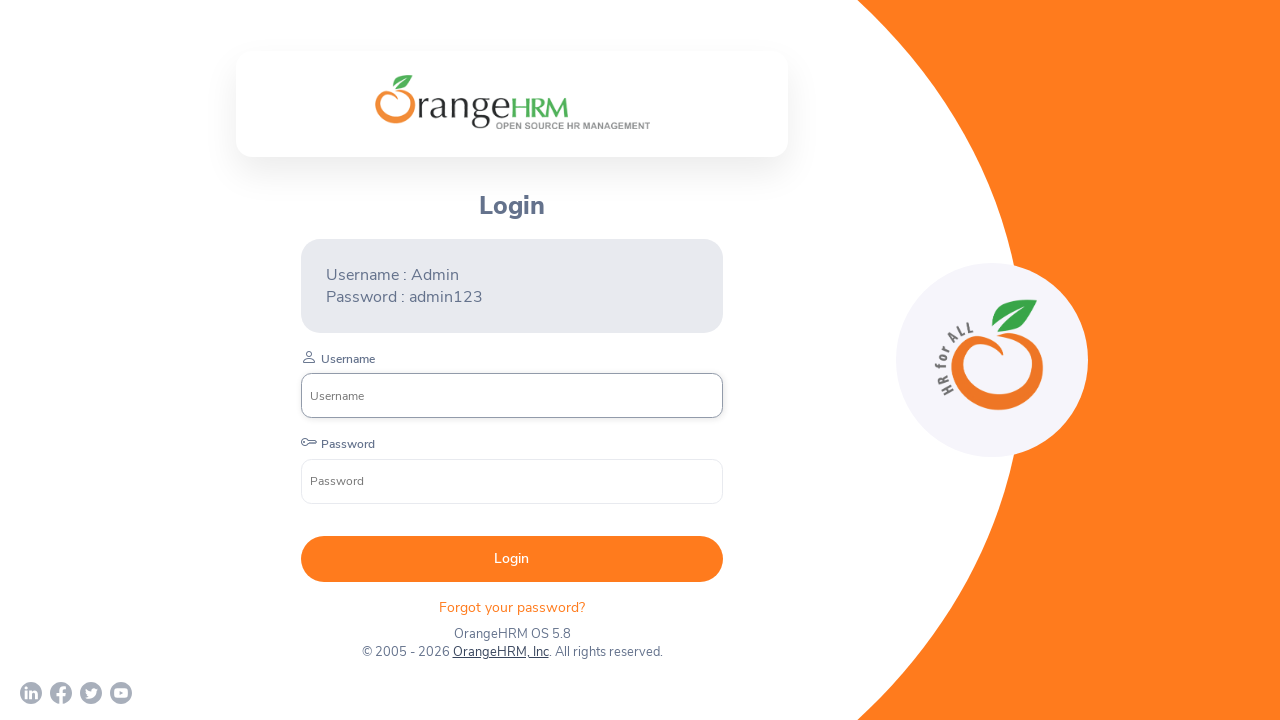

Verified username and password fields are visible
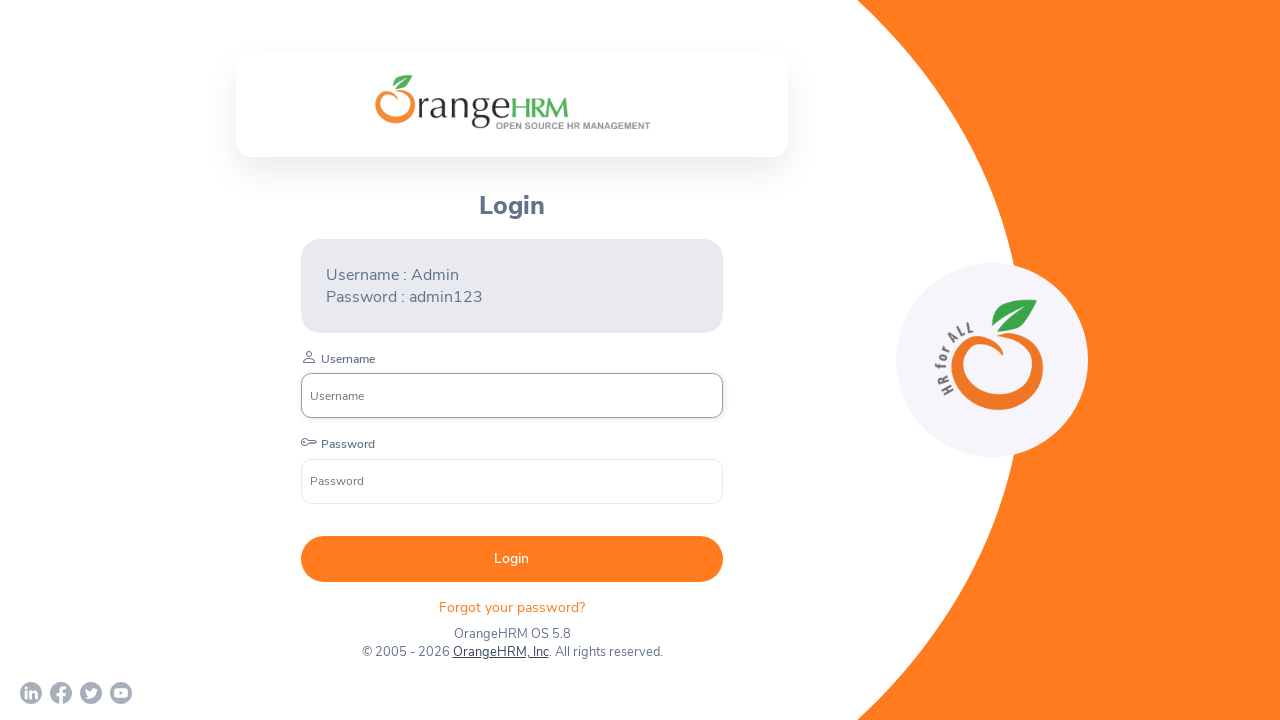

Verified username and password fields are enabled
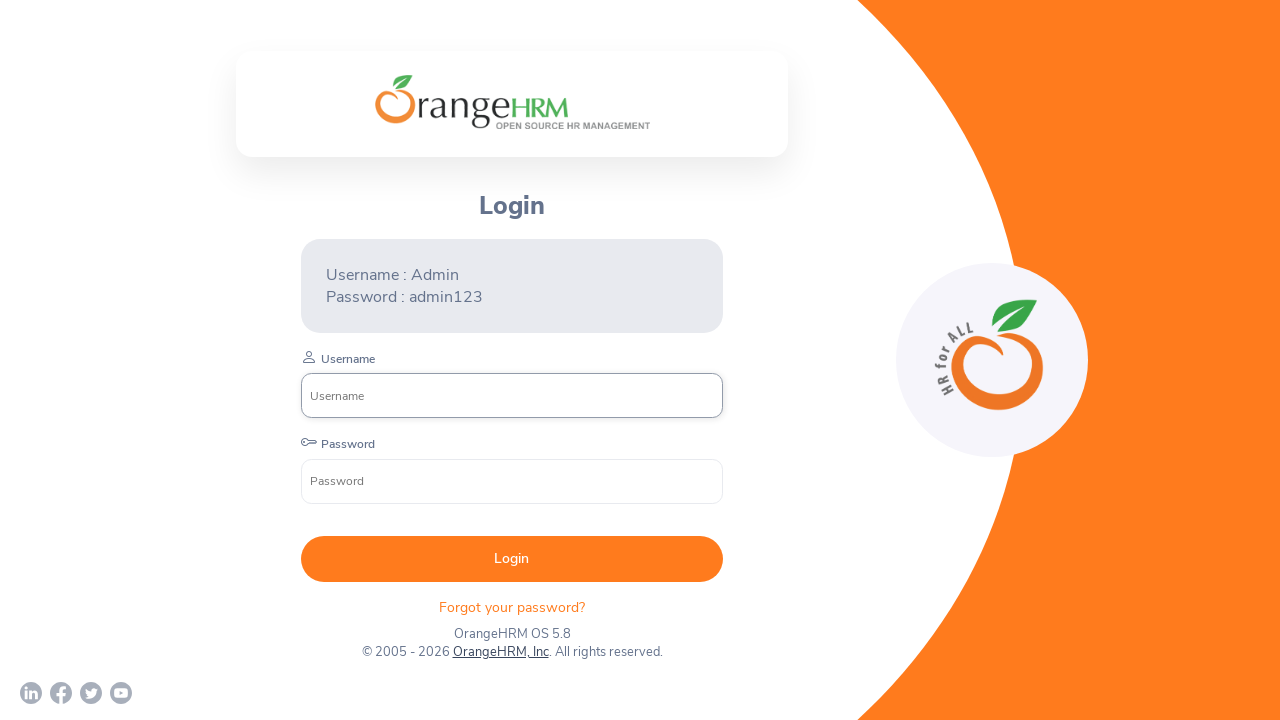

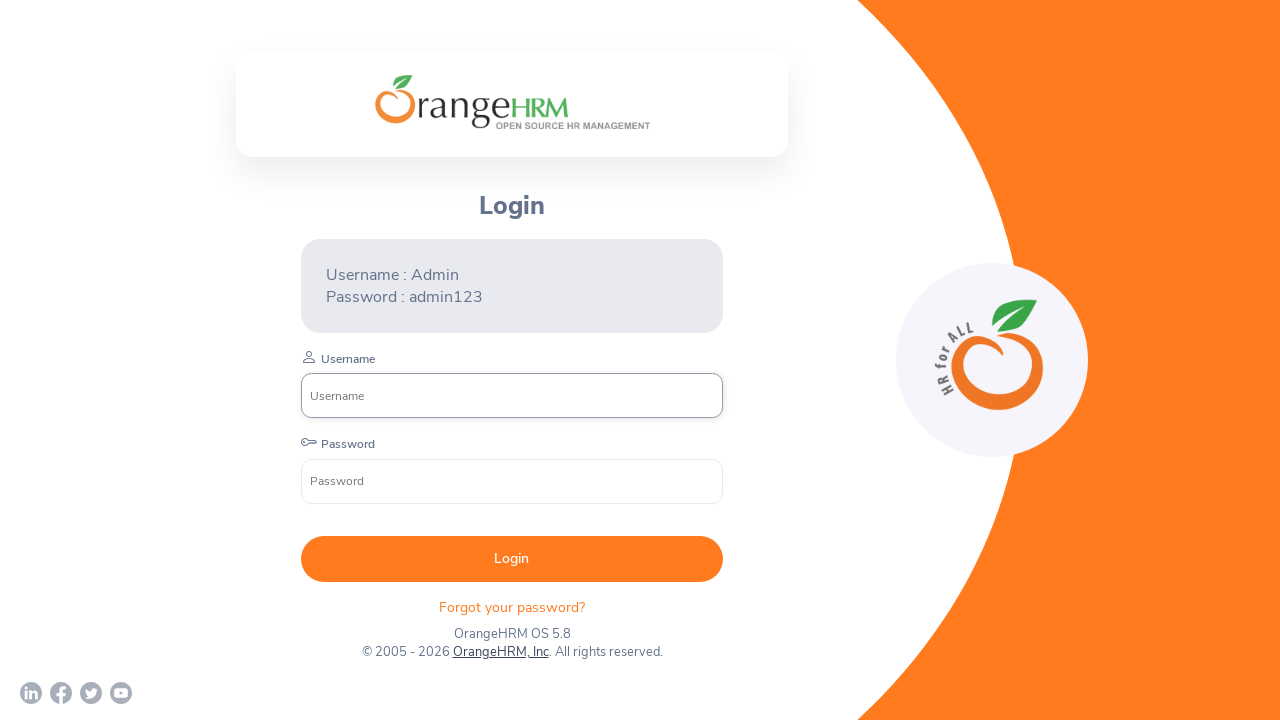